Tests browser window handling by clicking buttons that open new windows, then iterating through all open windows/tabs to verify navigation works correctly

Starting URL: https://letcode.in/window

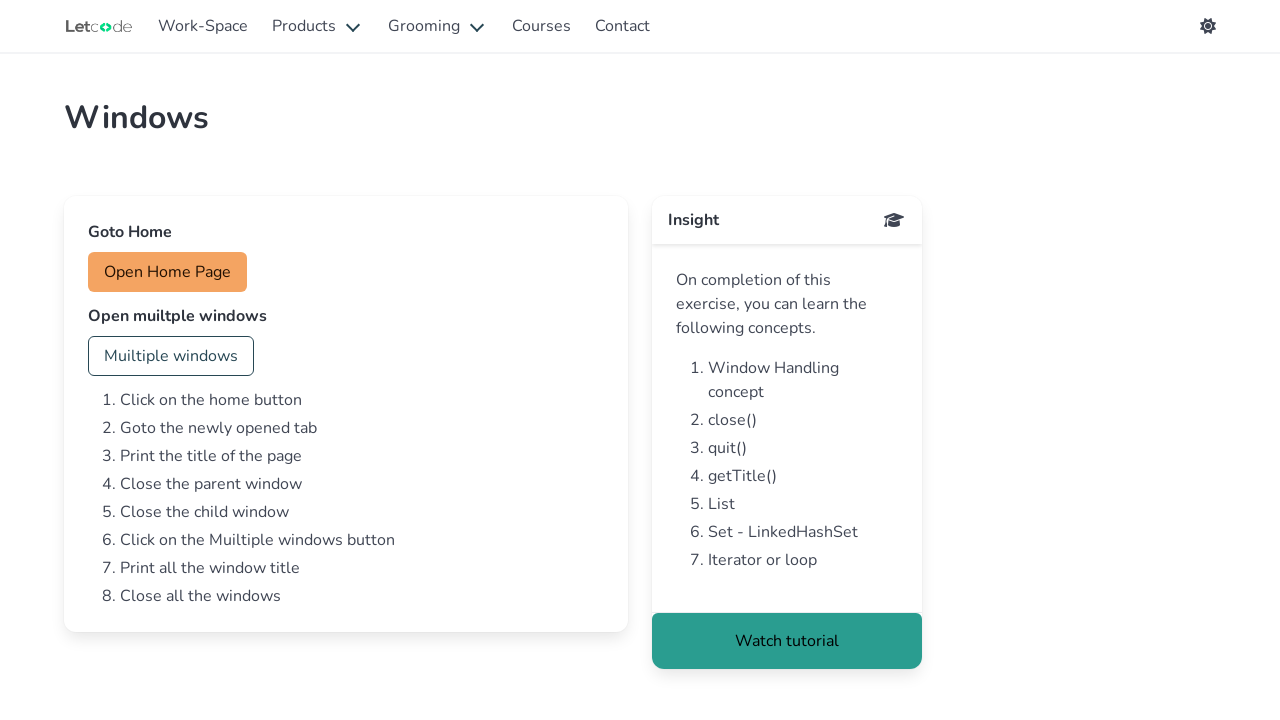

Clicked home button to open new window at (168, 272) on #home
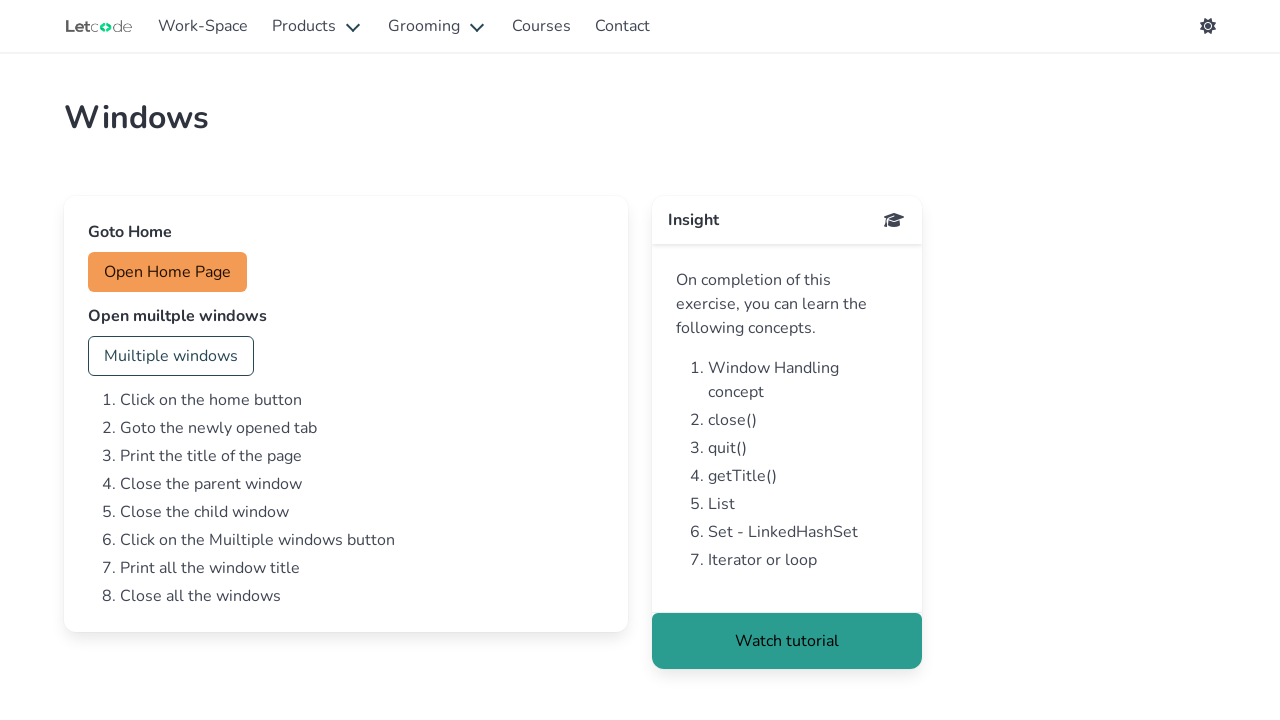

Waited for new window to open
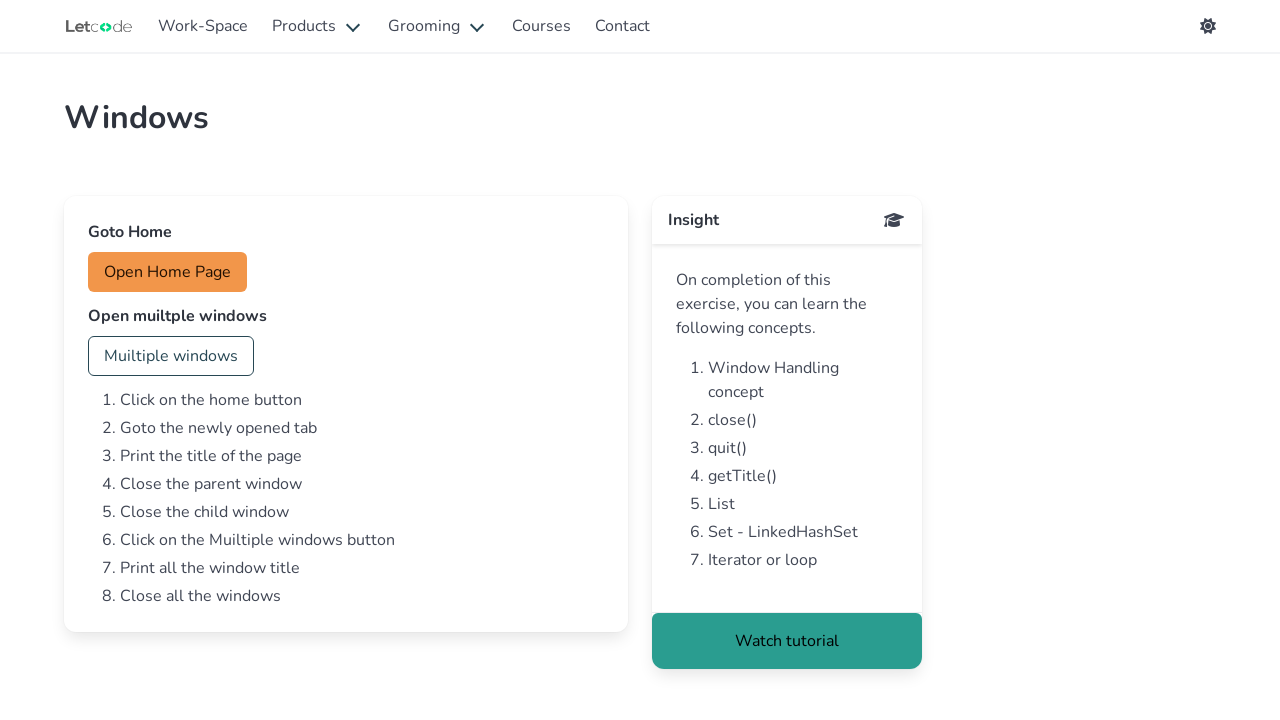

Stored reference to parent page
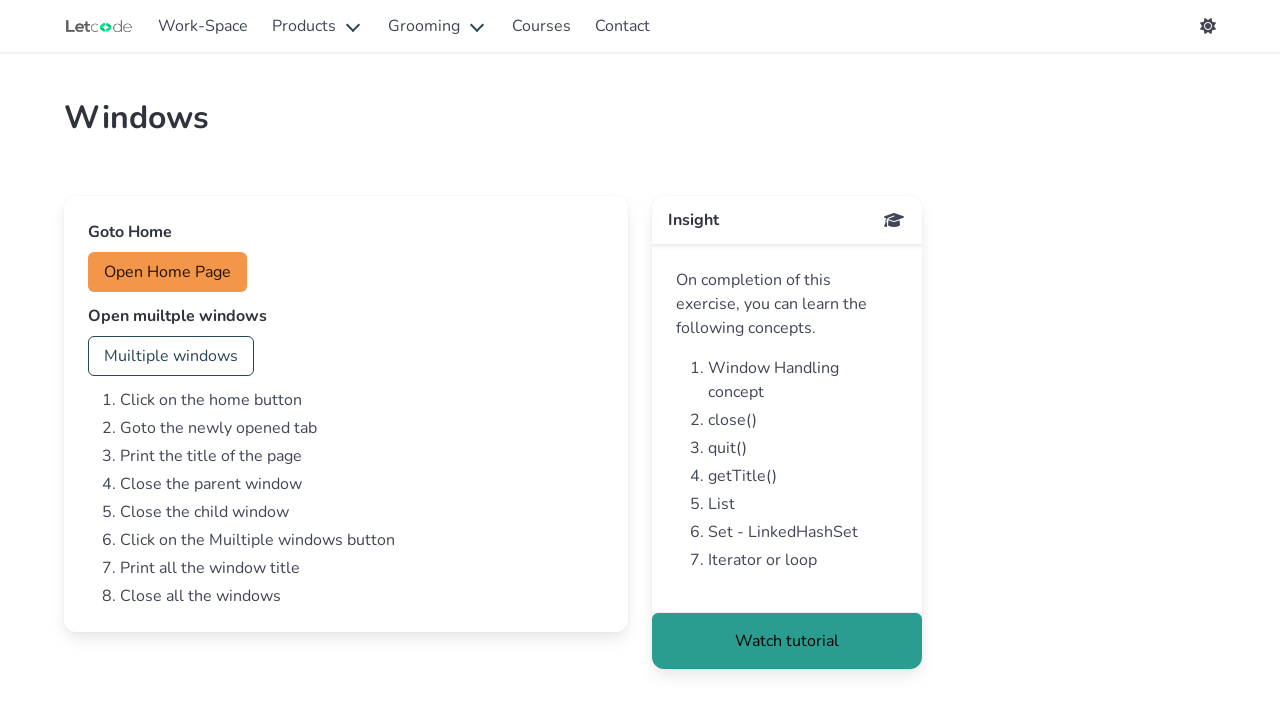

Clicked multi button to open multiple windows at (171, 356) on #multi
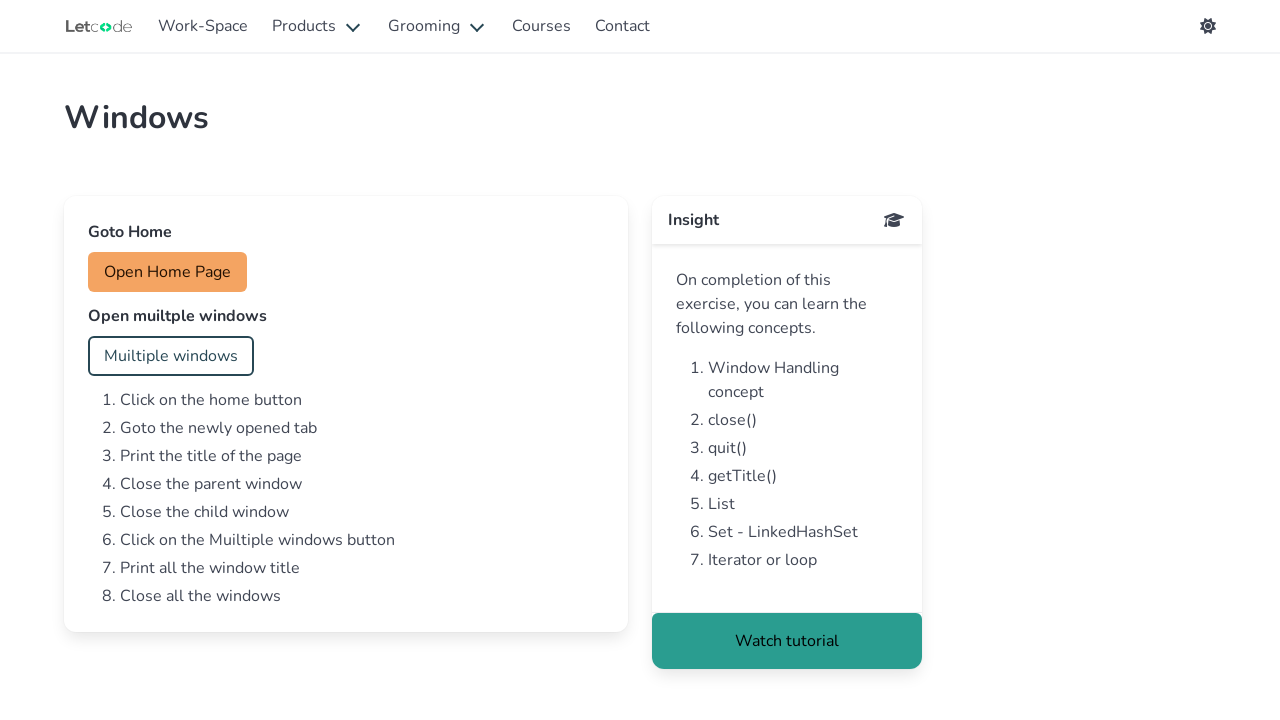

Waited for multiple windows to open
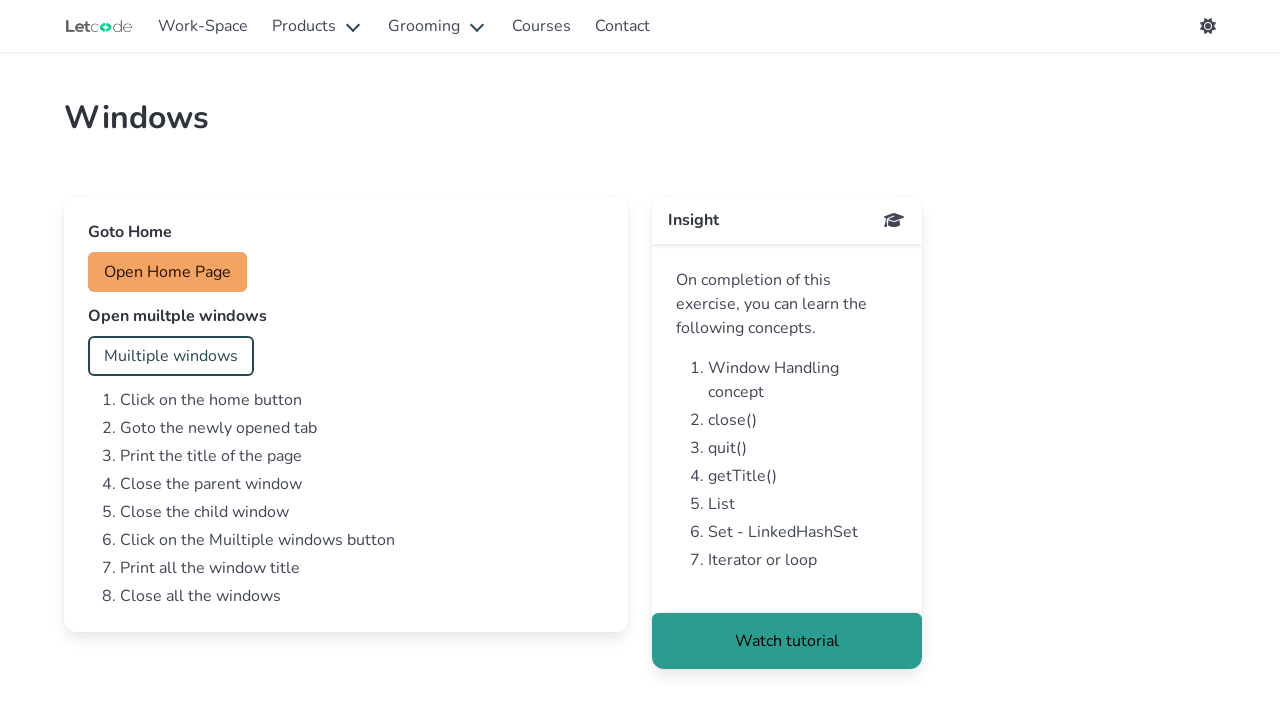

Retrieved all open pages/windows - total count: 4
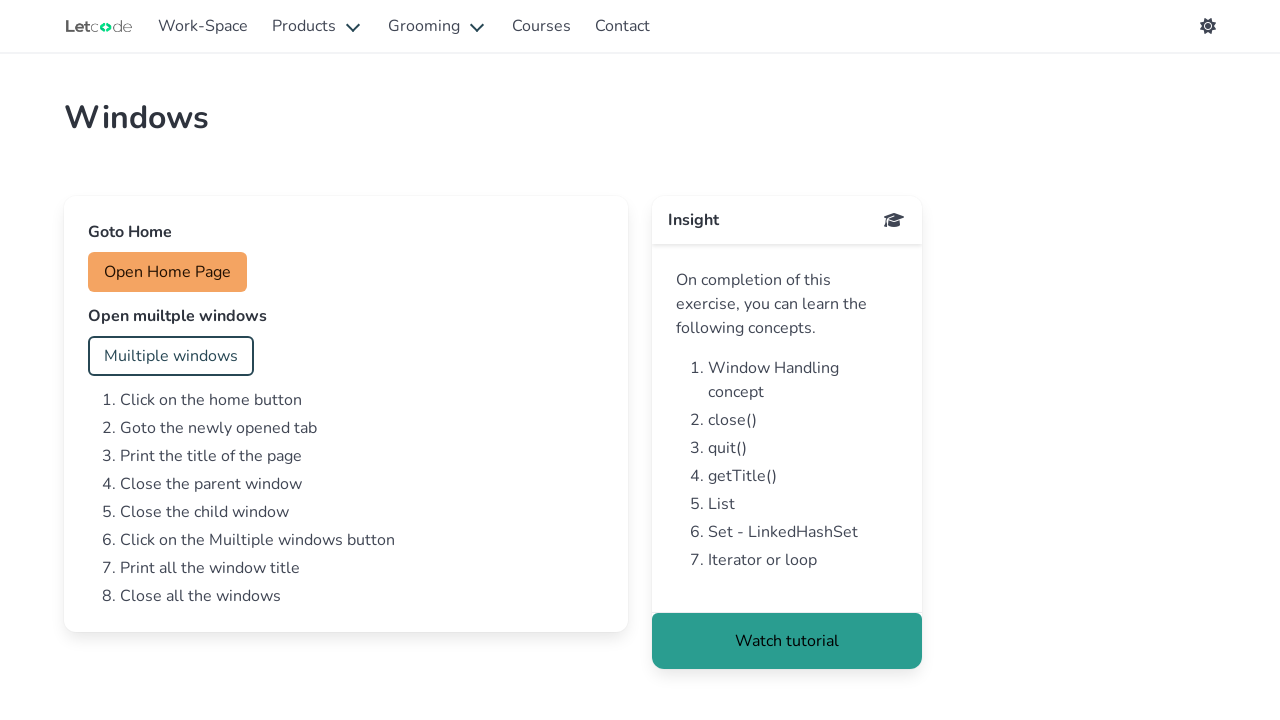

Brought page to front to switch window focus
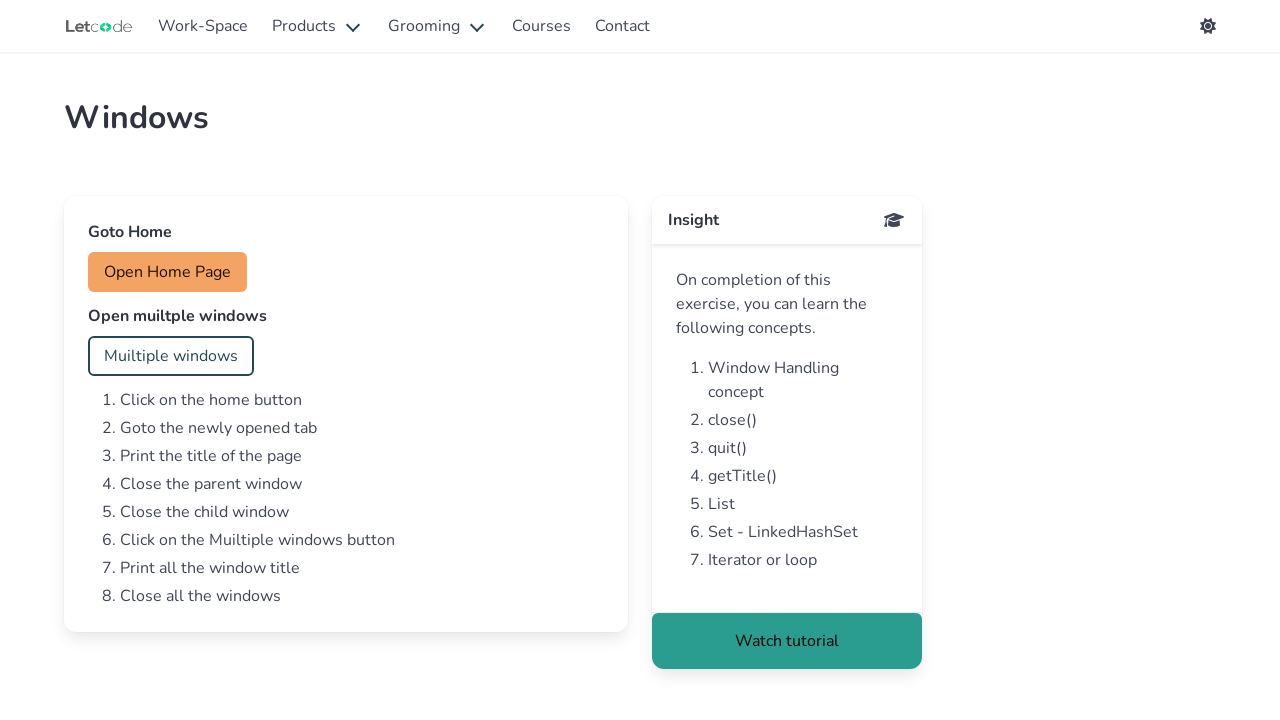

Waited for page to load - URL: https://letcode.in/window
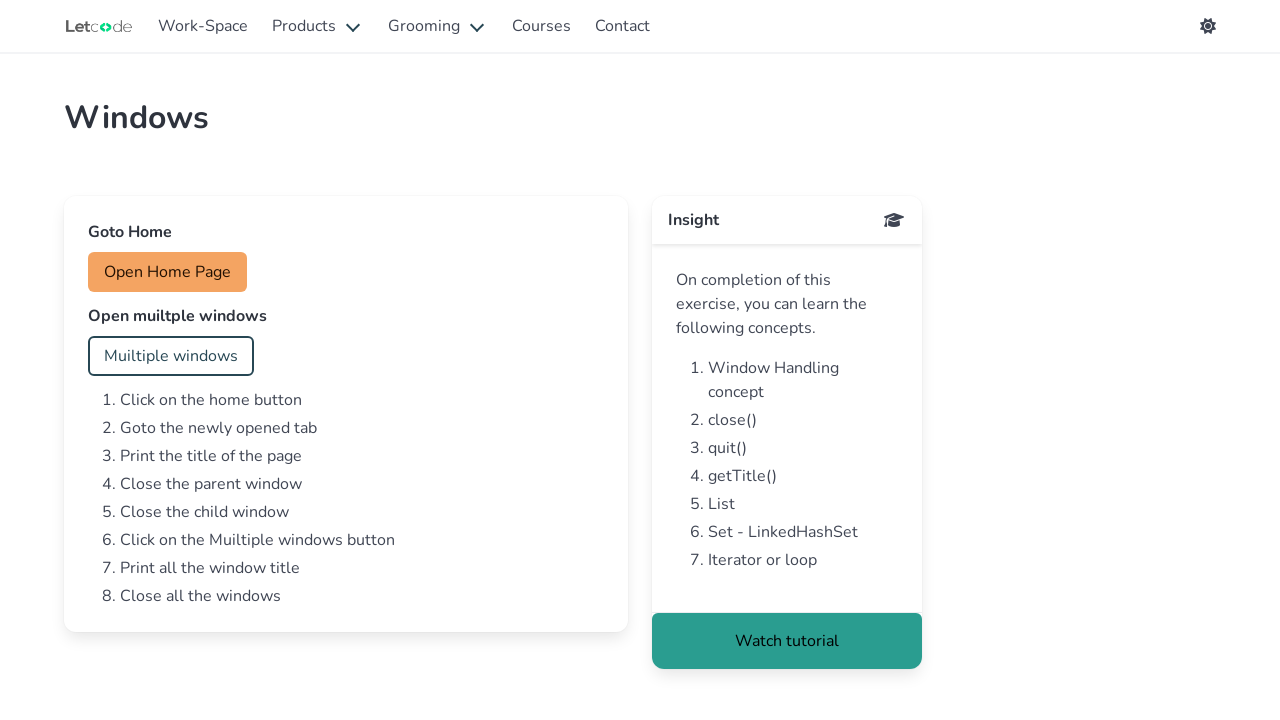

Brought page to front to switch window focus
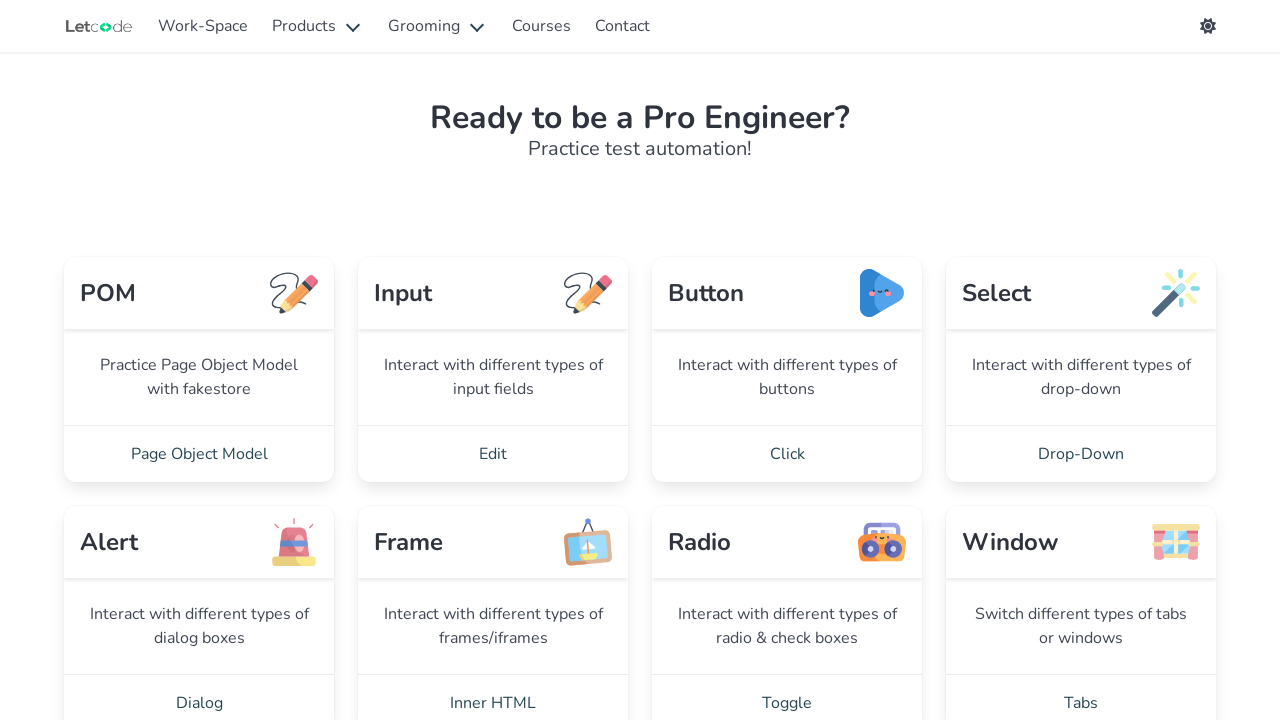

Waited for page to load - URL: https://letcode.in/test
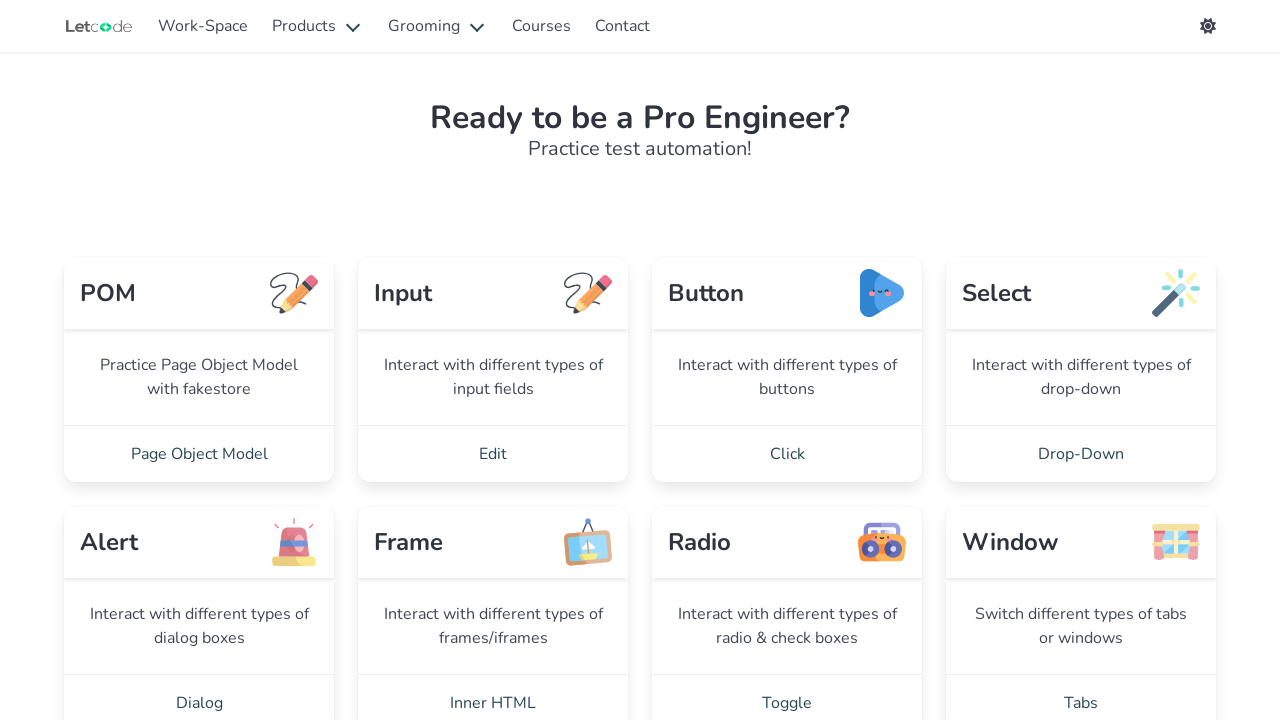

Brought page to front to switch window focus
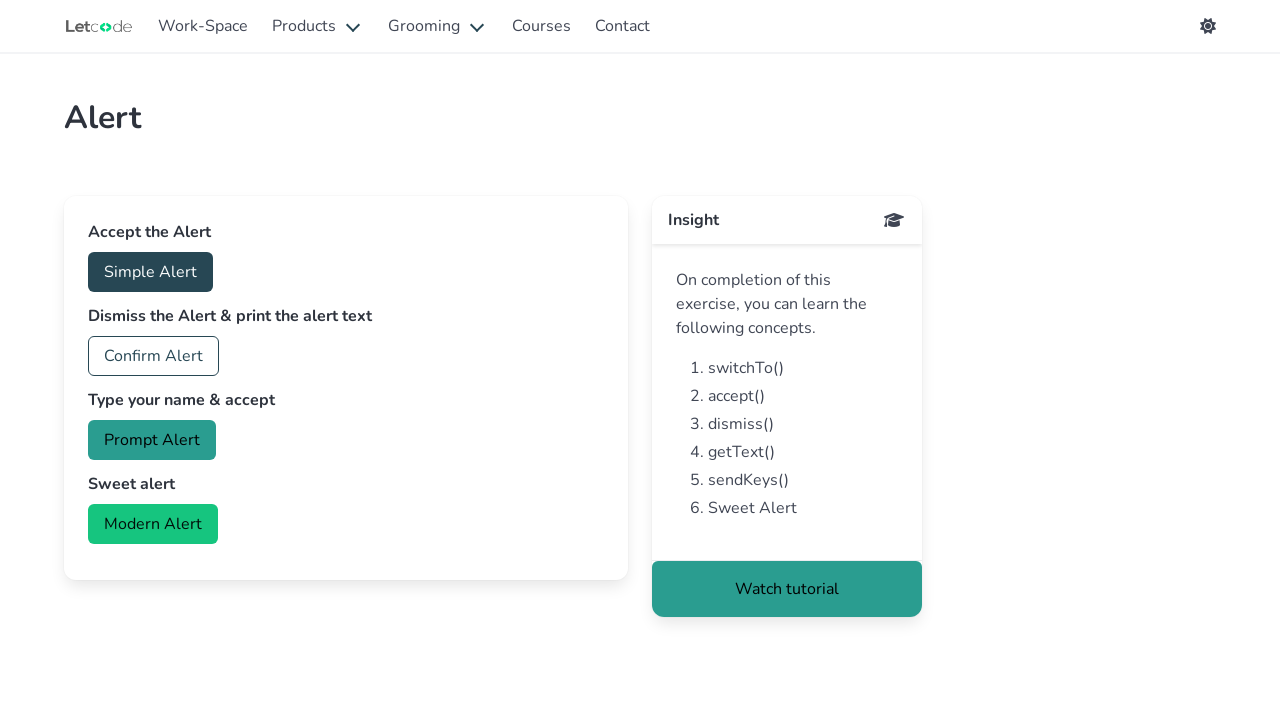

Waited for page to load - URL: https://letcode.in/alert
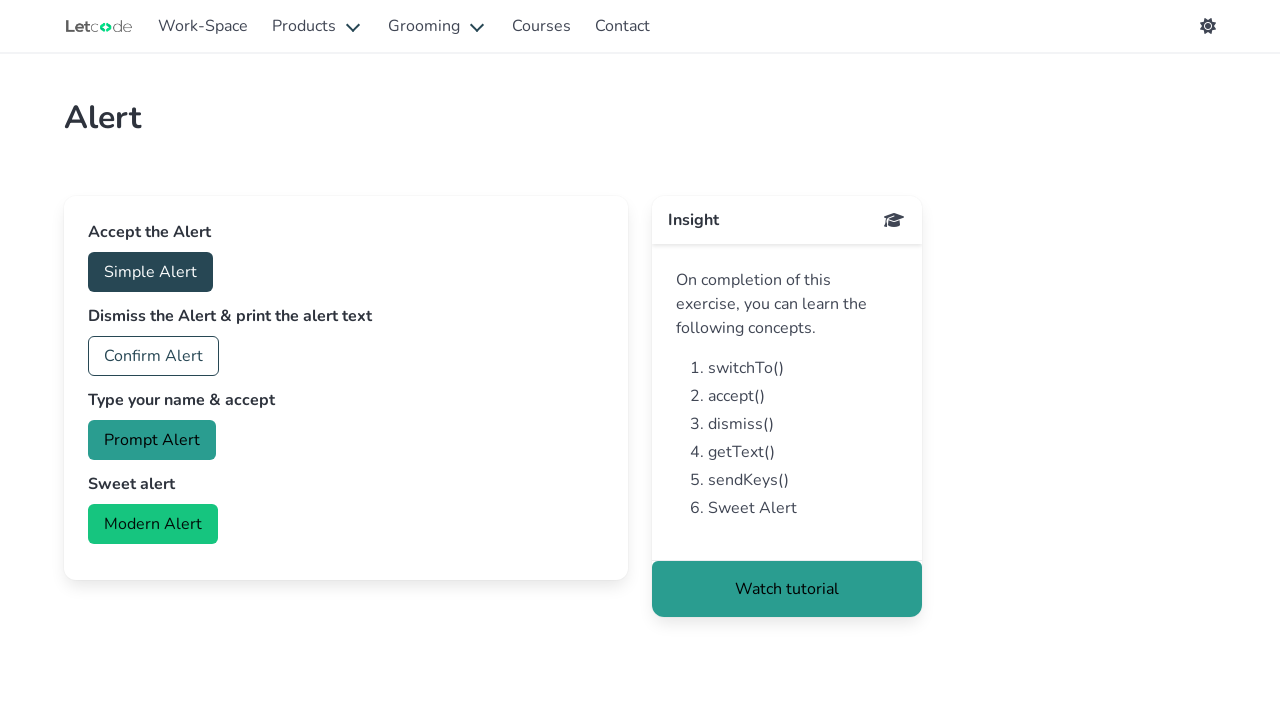

Brought page to front to switch window focus
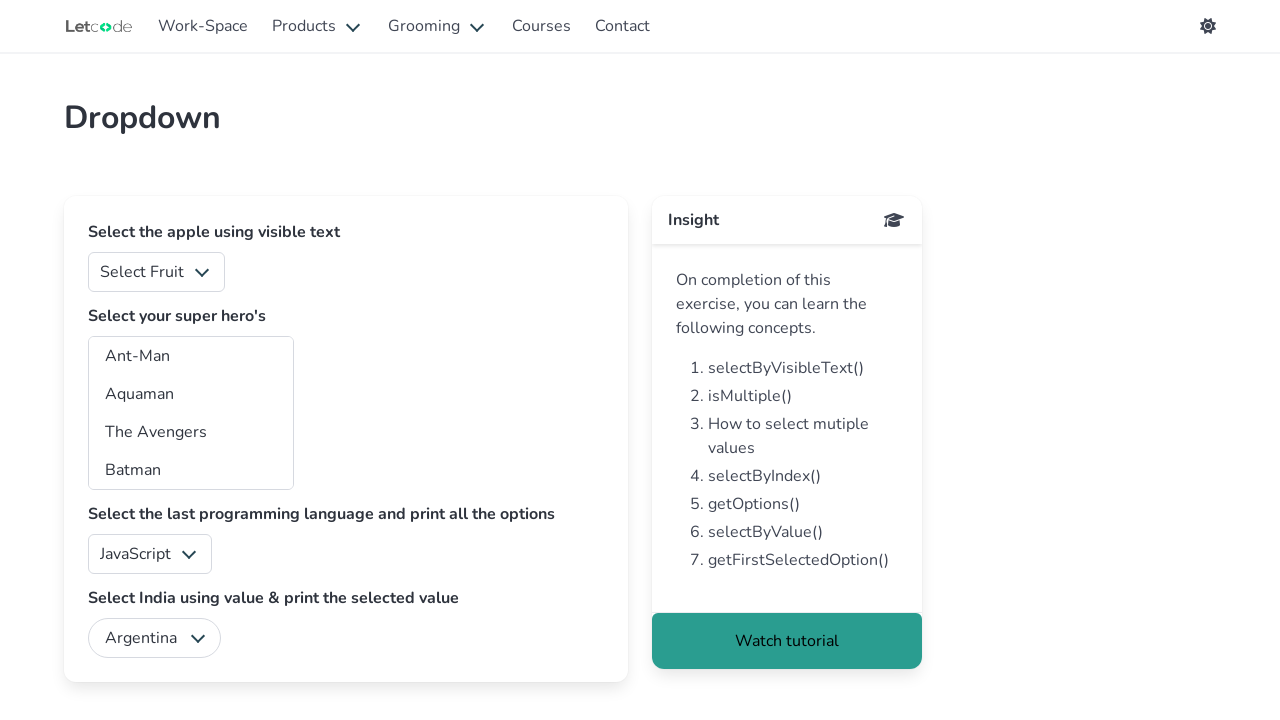

Waited for page to load - URL: https://letcode.in/dropdowns
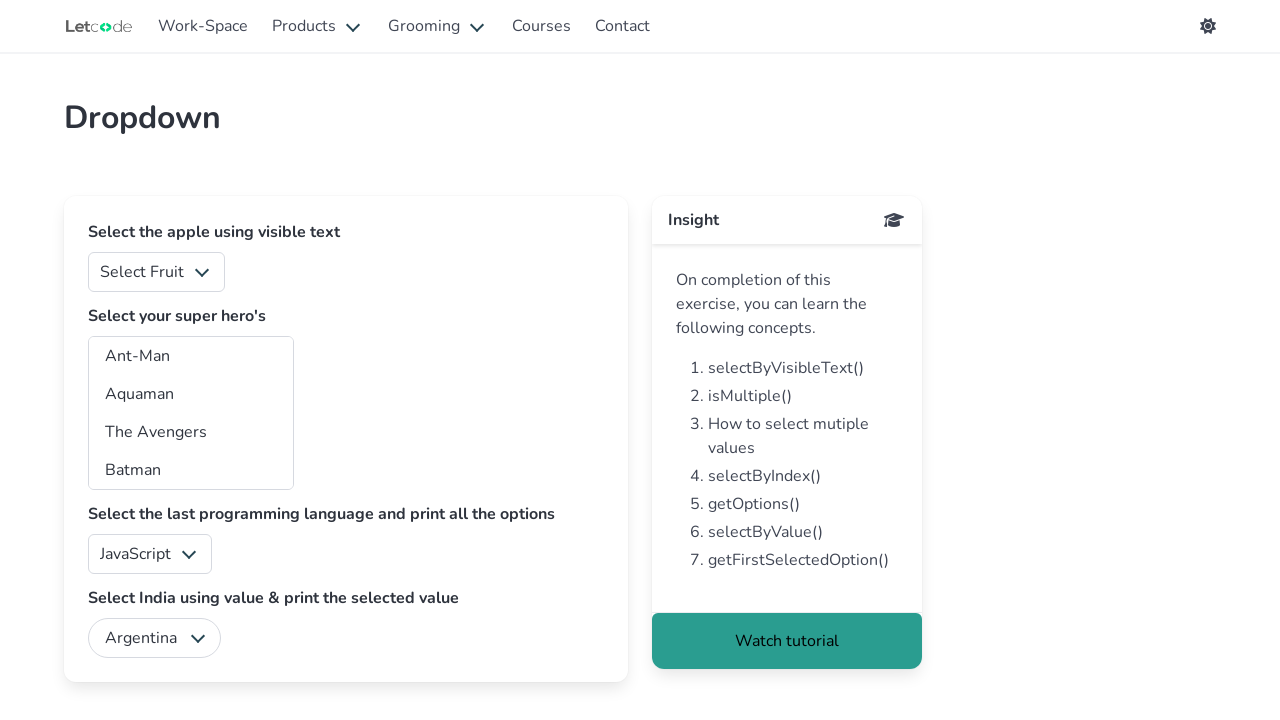

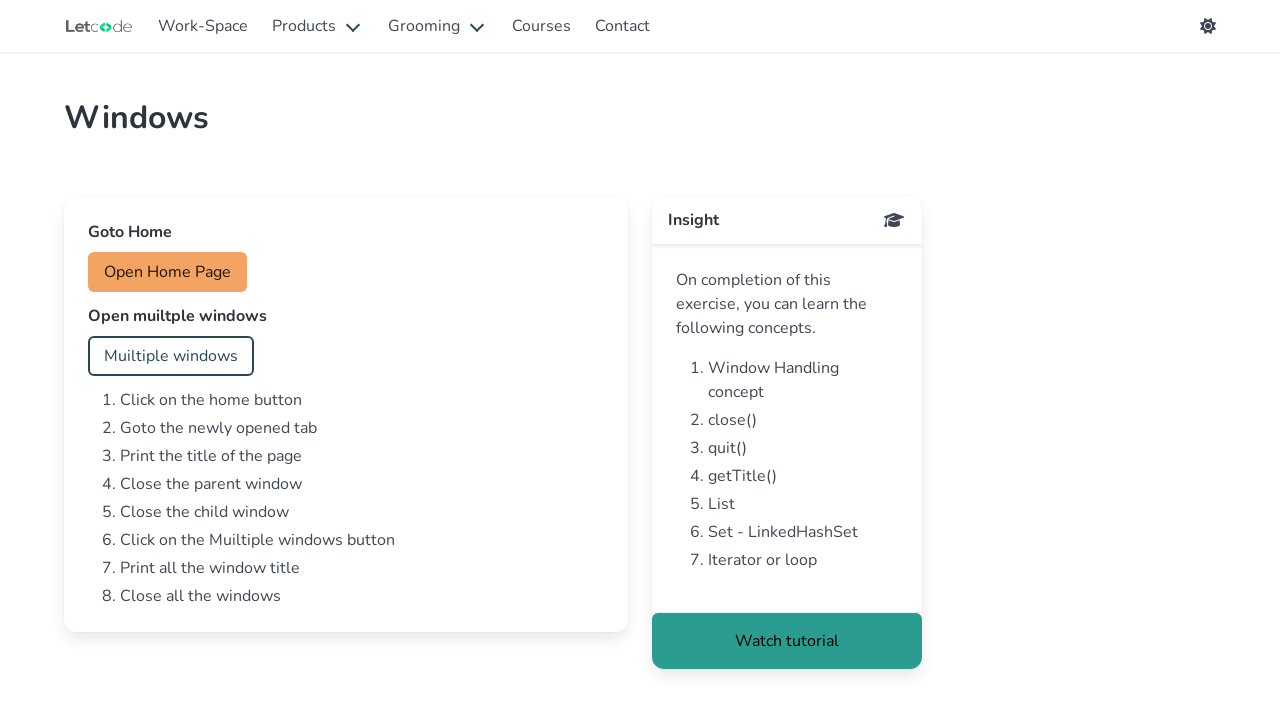